Tests dynamic controls using explicit waits by clicking Remove button, verifying "It's gone!" message, then clicking Add button and verifying "It's back!" message

Starting URL: https://the-internet.herokuapp.com/dynamic_controls

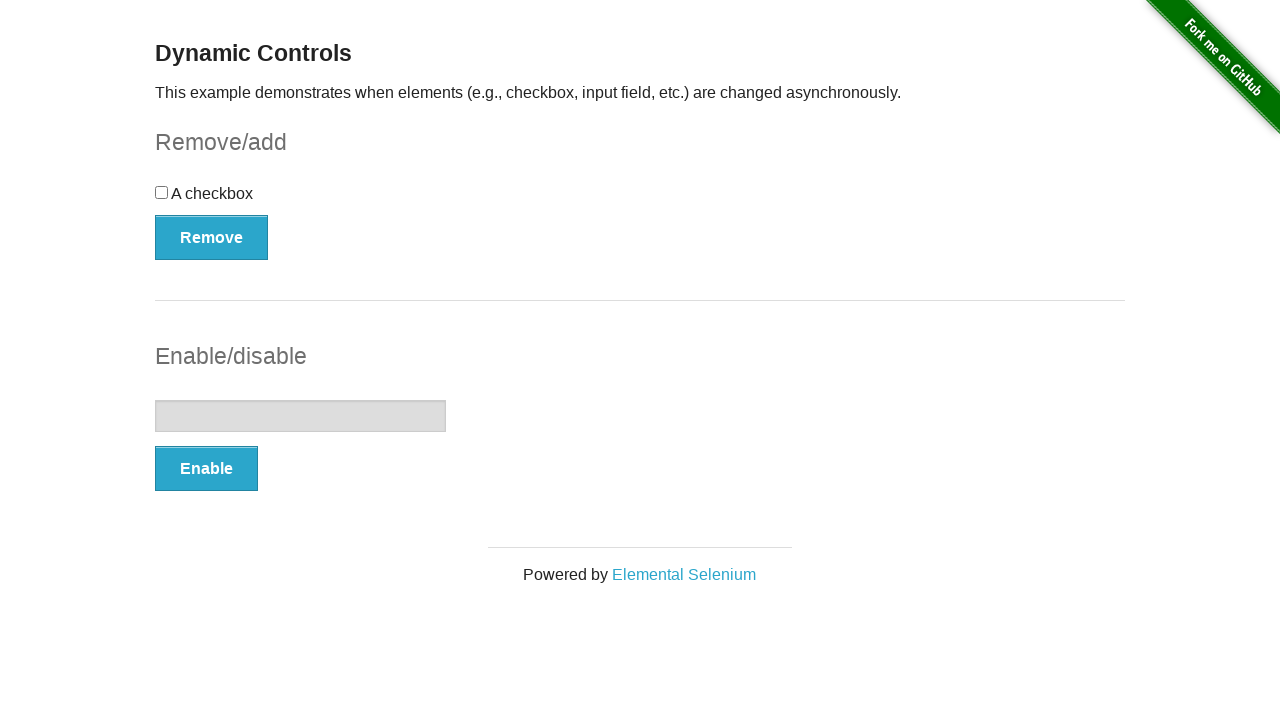

Clicked Remove button at (212, 237) on button:has-text('Remove')
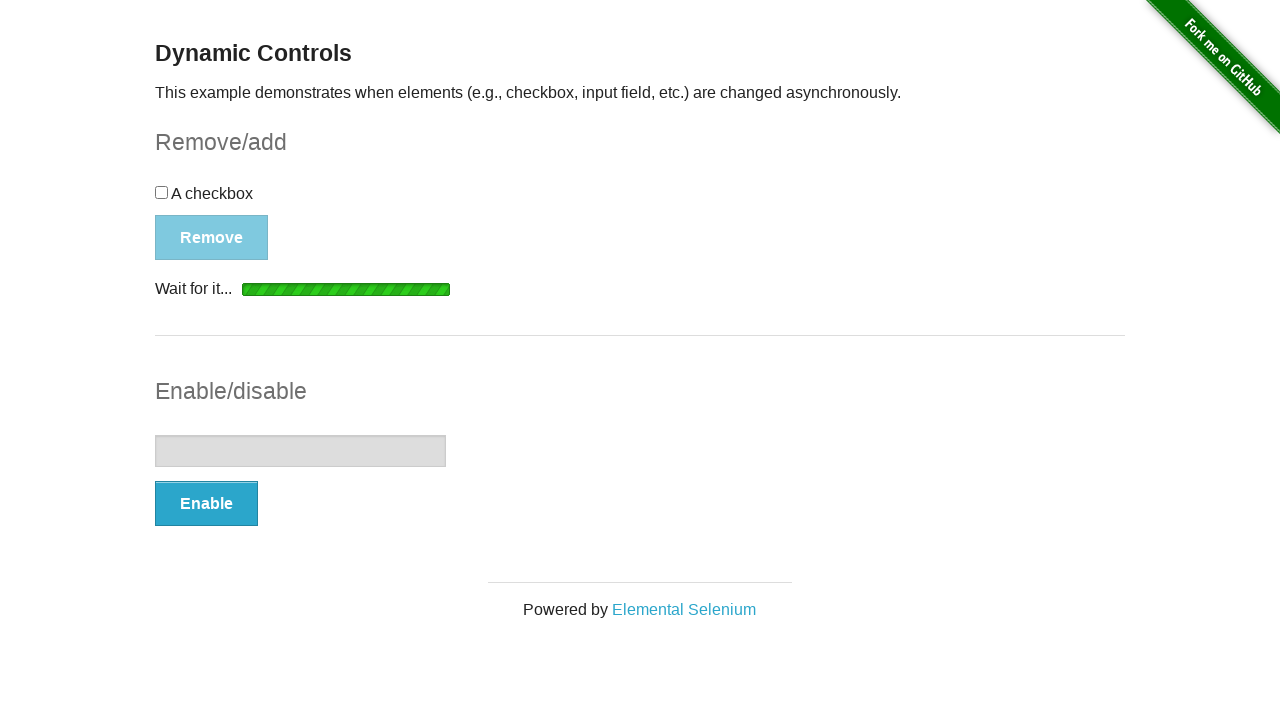

Verified "It's gone!" message is displayed after removing element
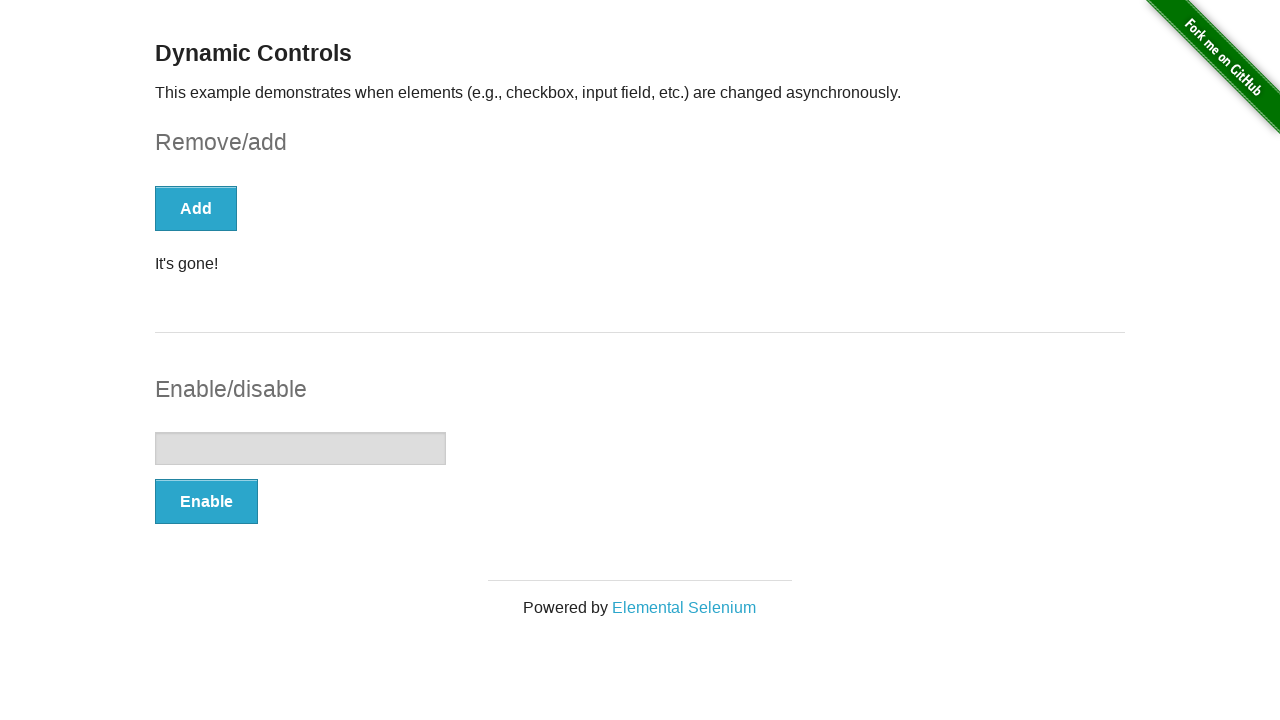

Clicked Add button at (196, 208) on button:has-text('Add')
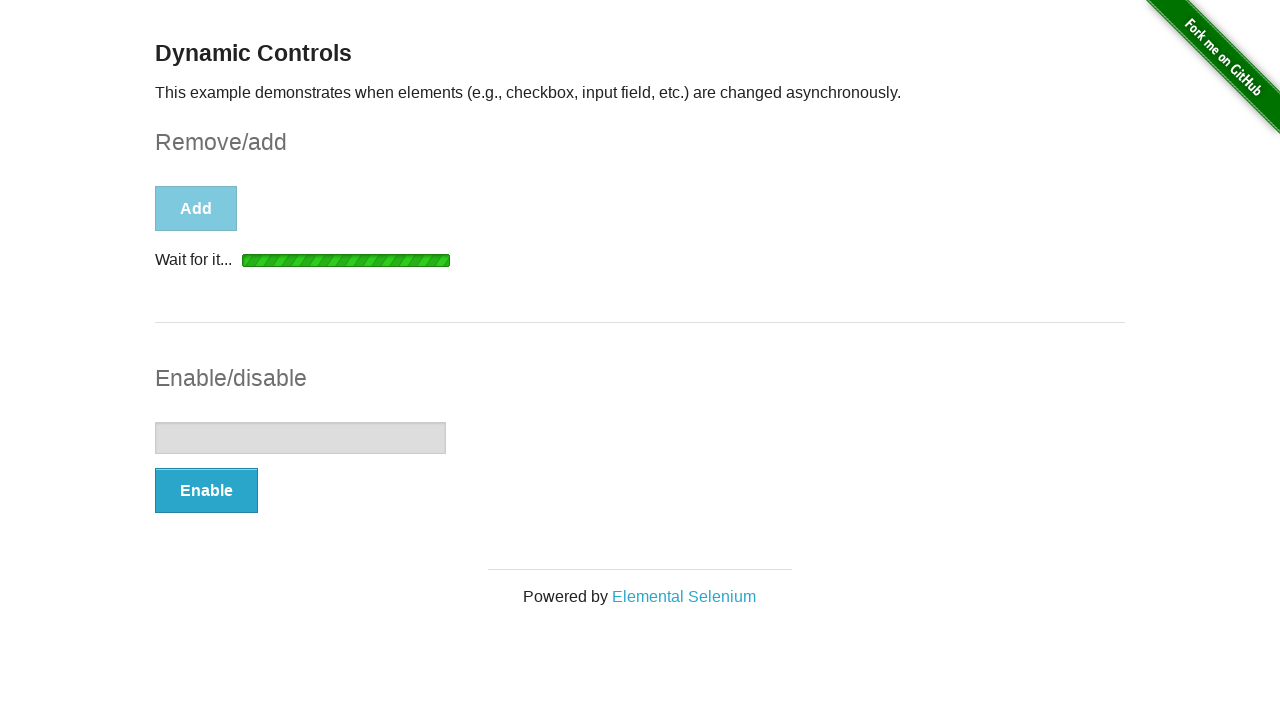

Verified "It's back!" message is displayed after adding element back
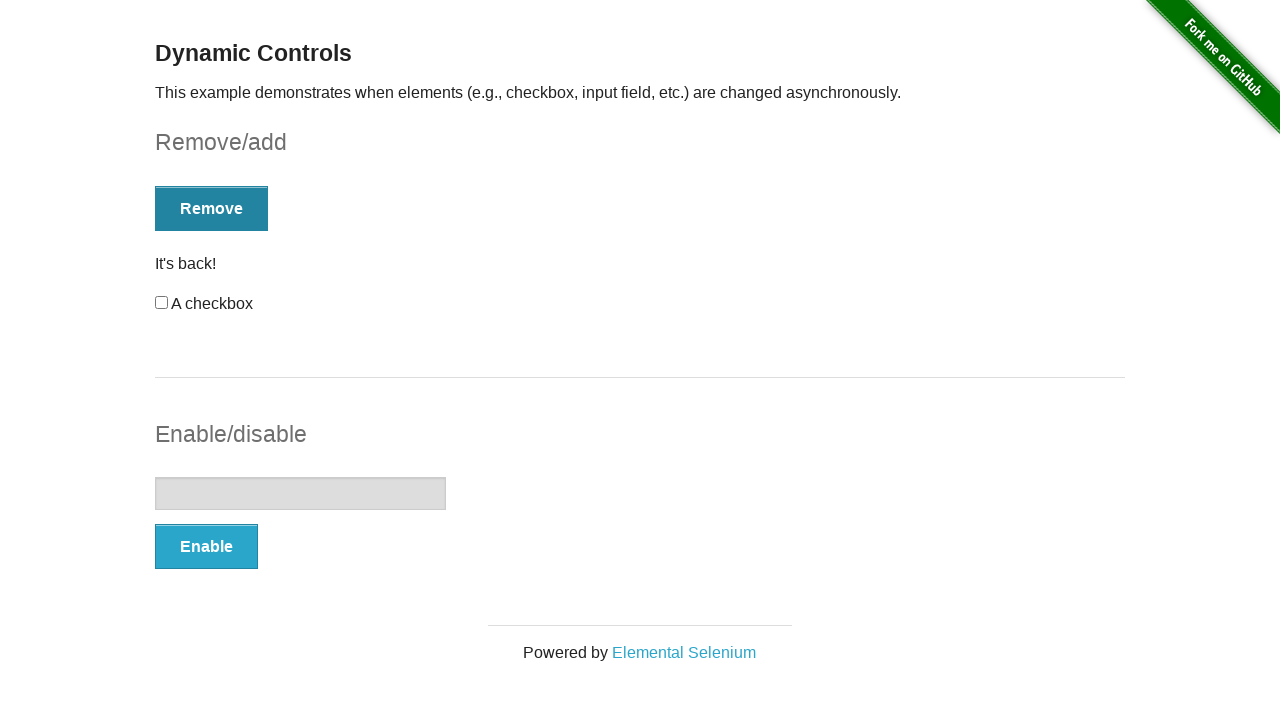

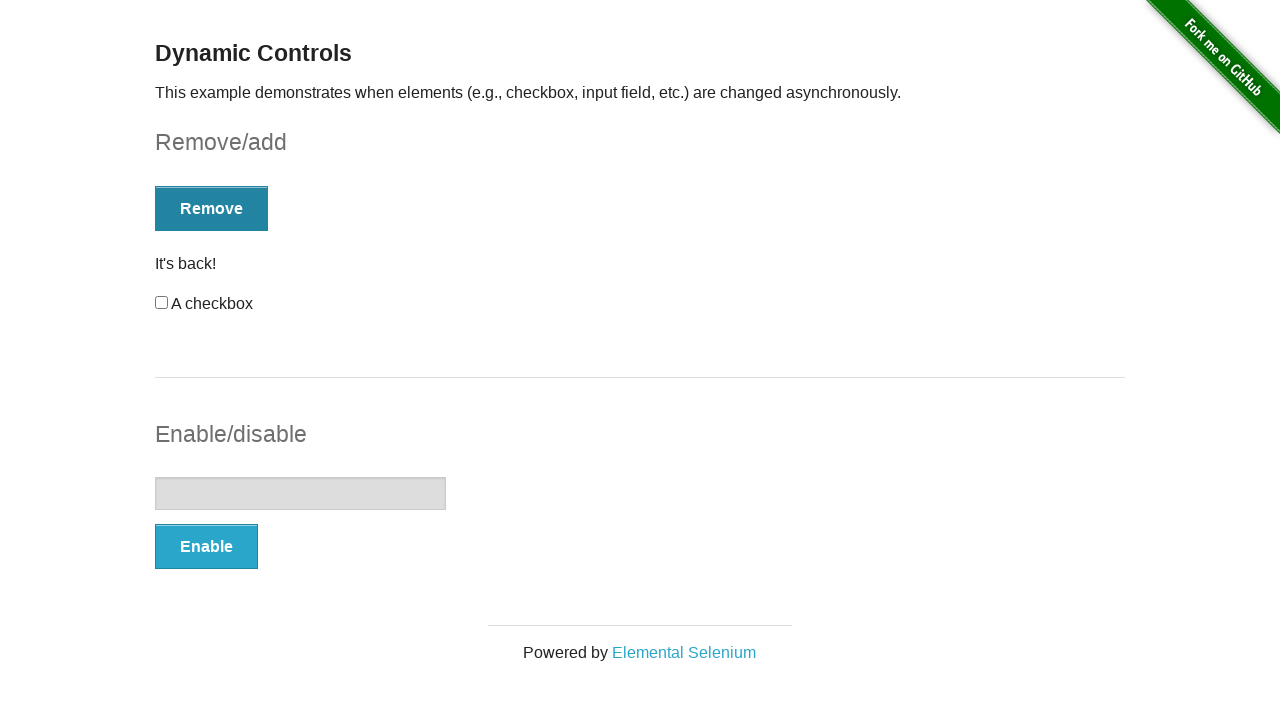